Tests navigation by clicking on "Single UI Elements" text link on the QA practice site

Starting URL: https://www.qa-practice.com/

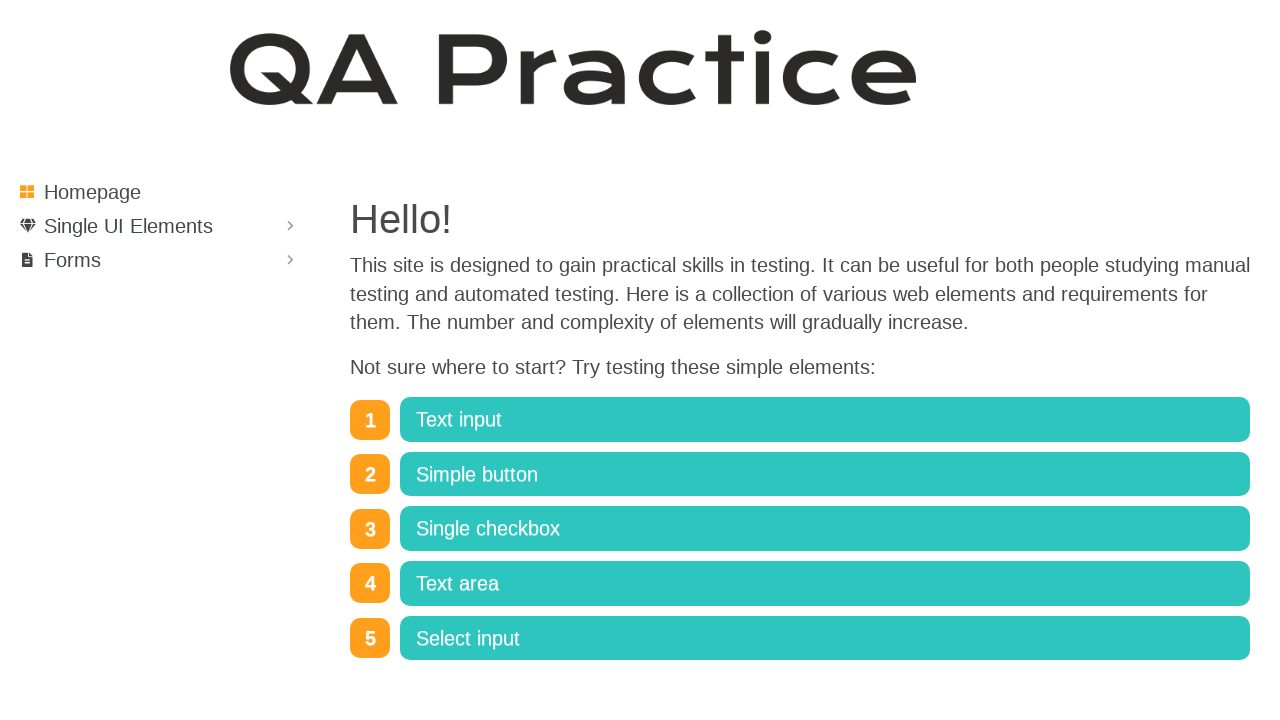

Navigated to QA practice site homepage
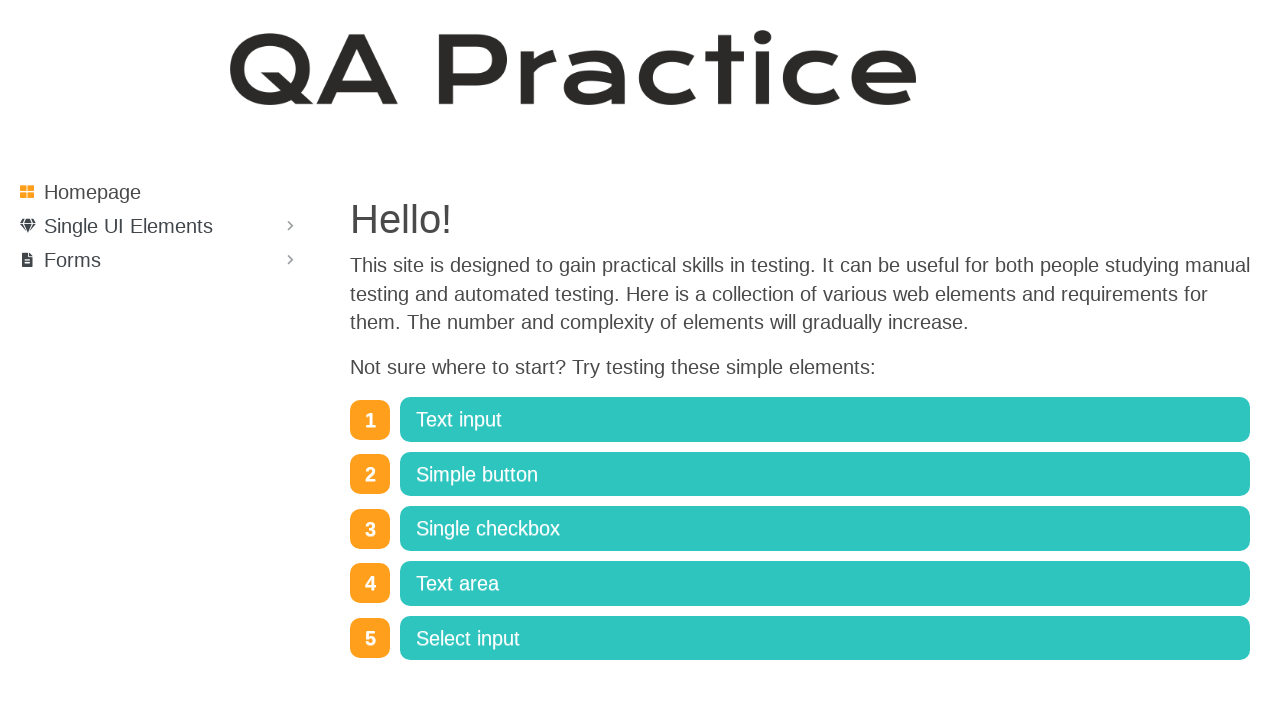

Clicked on 'Single UI Elements' text link at (128, 226) on internal:text="Single UI Elements"i
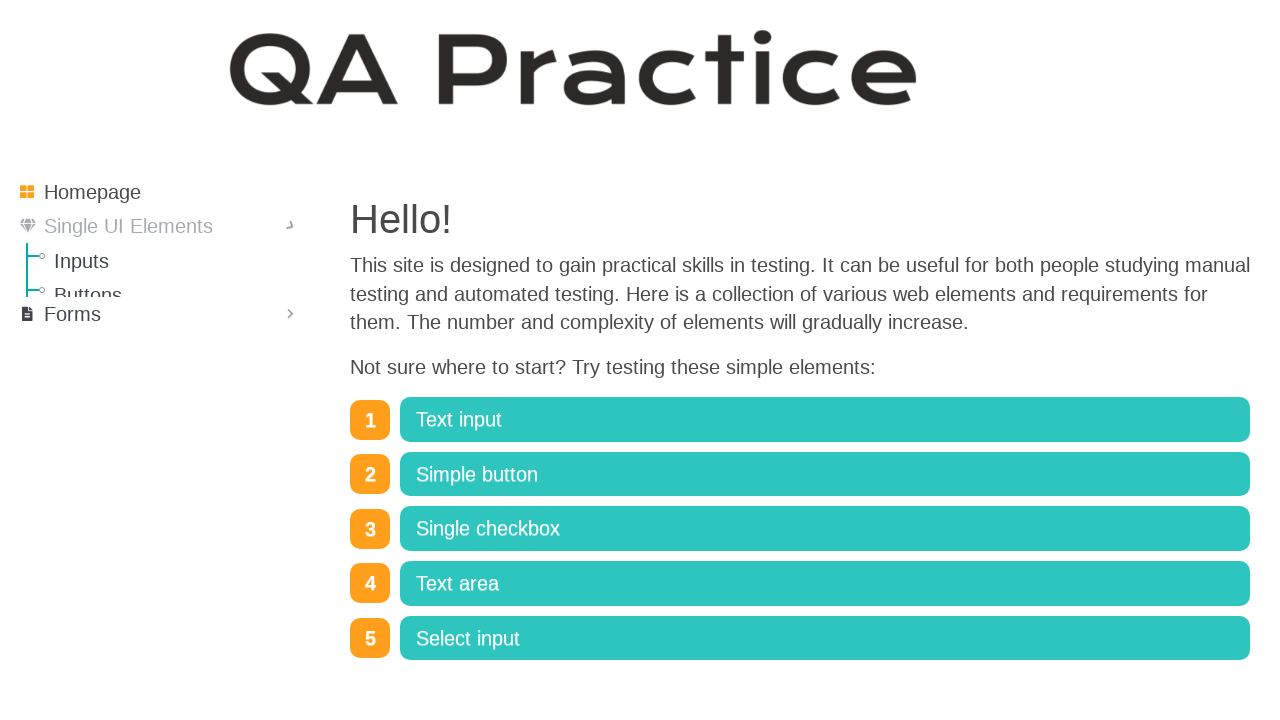

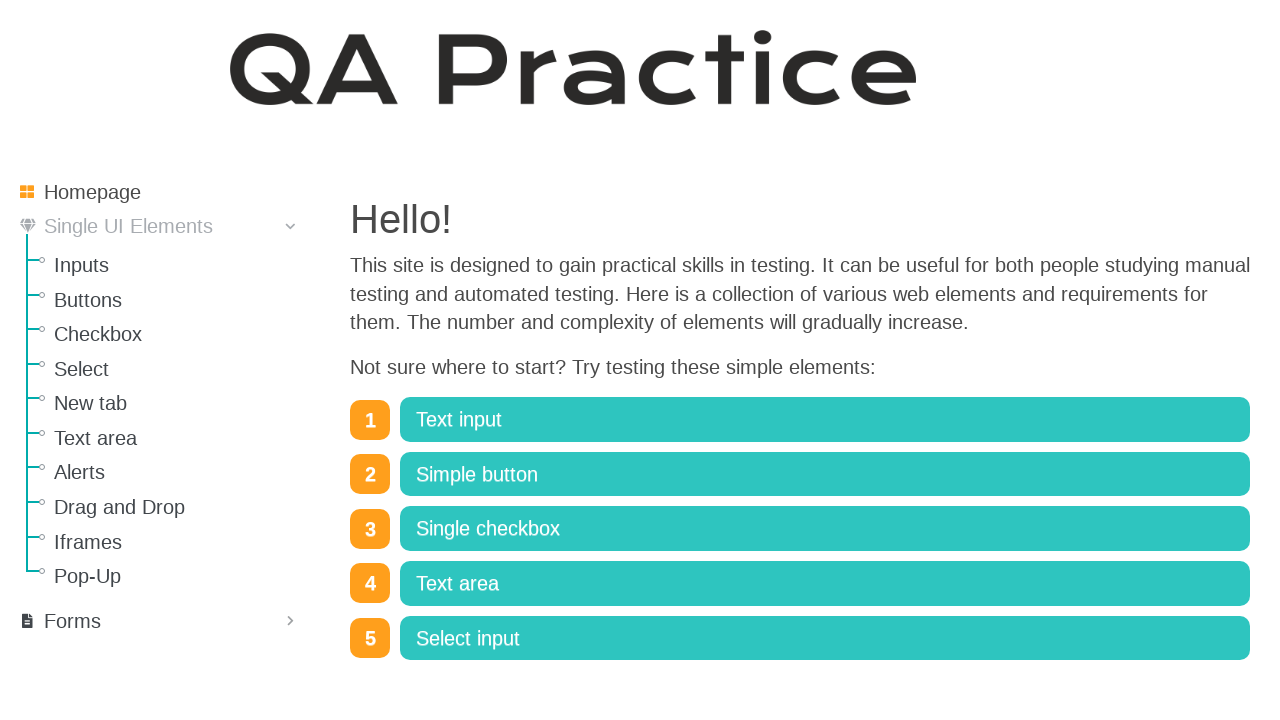